Navigates to a demo table page and verifies employee counts and names in different departments by extracting table data and performing assertions

Starting URL: http://automationbykrishna.com/

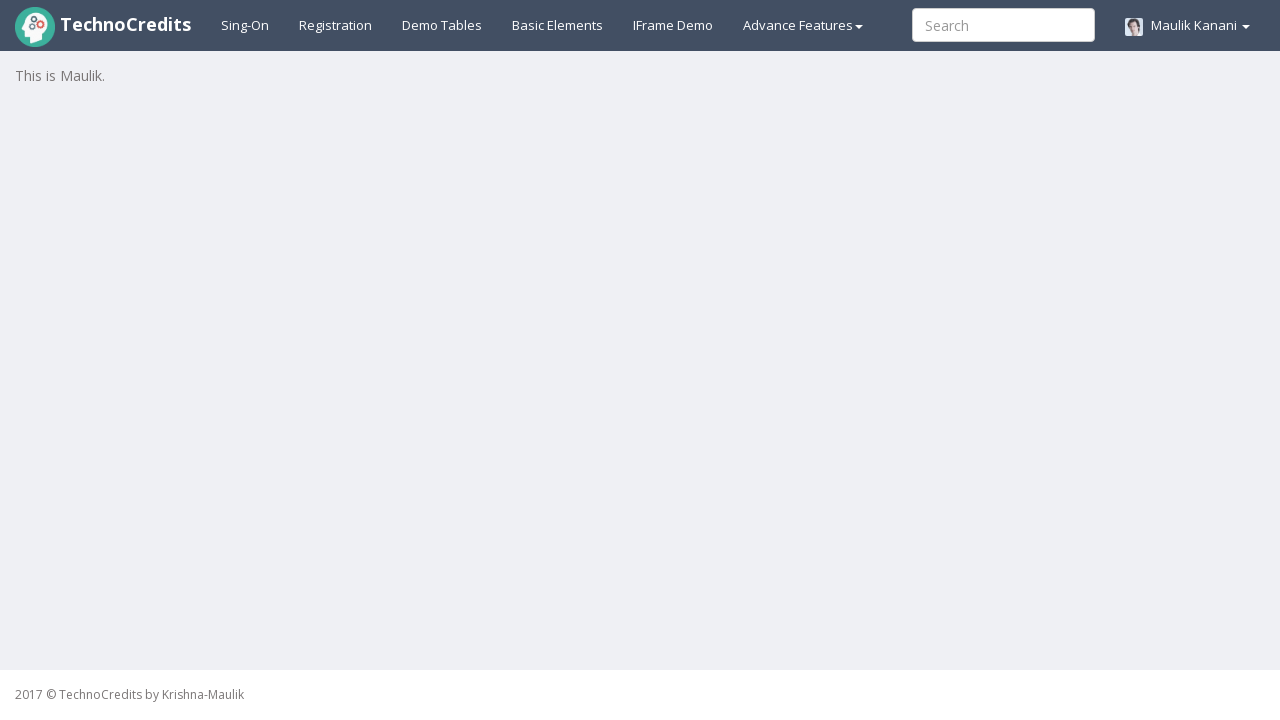

Clicked on demo table link to navigate to table page at (442, 25) on a#demotable
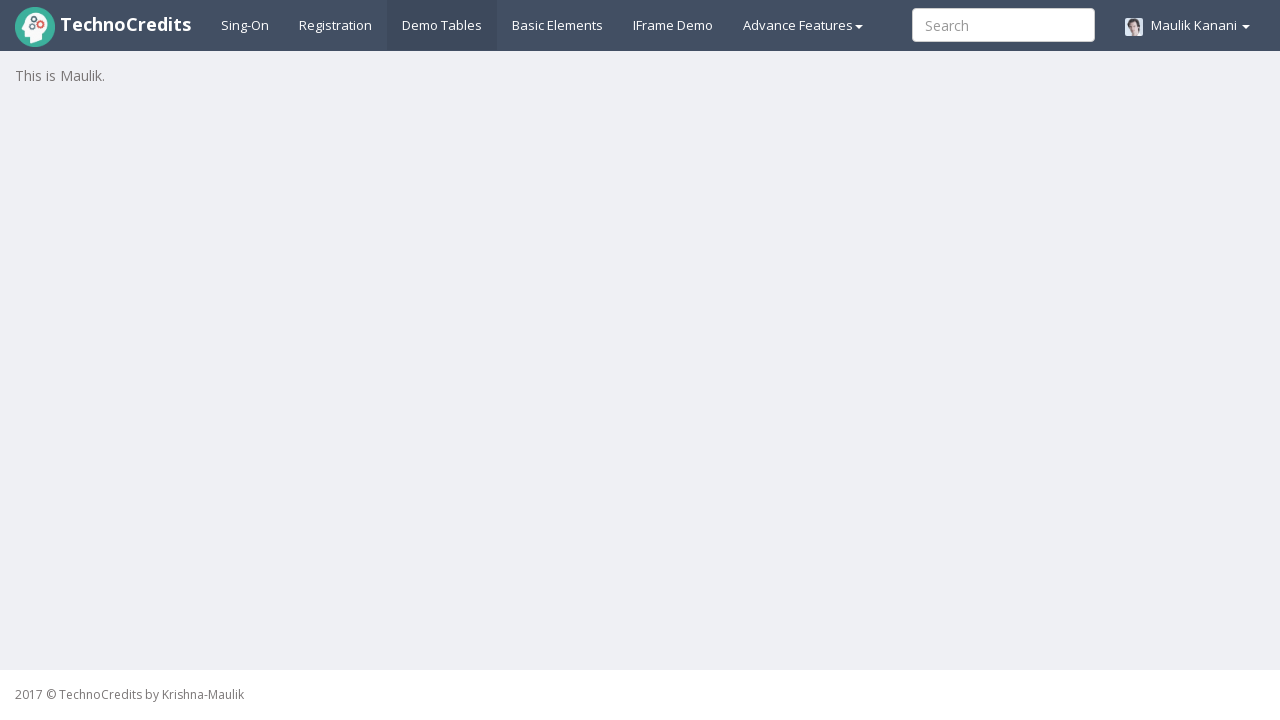

Table with class 'table table-striped' loaded successfully
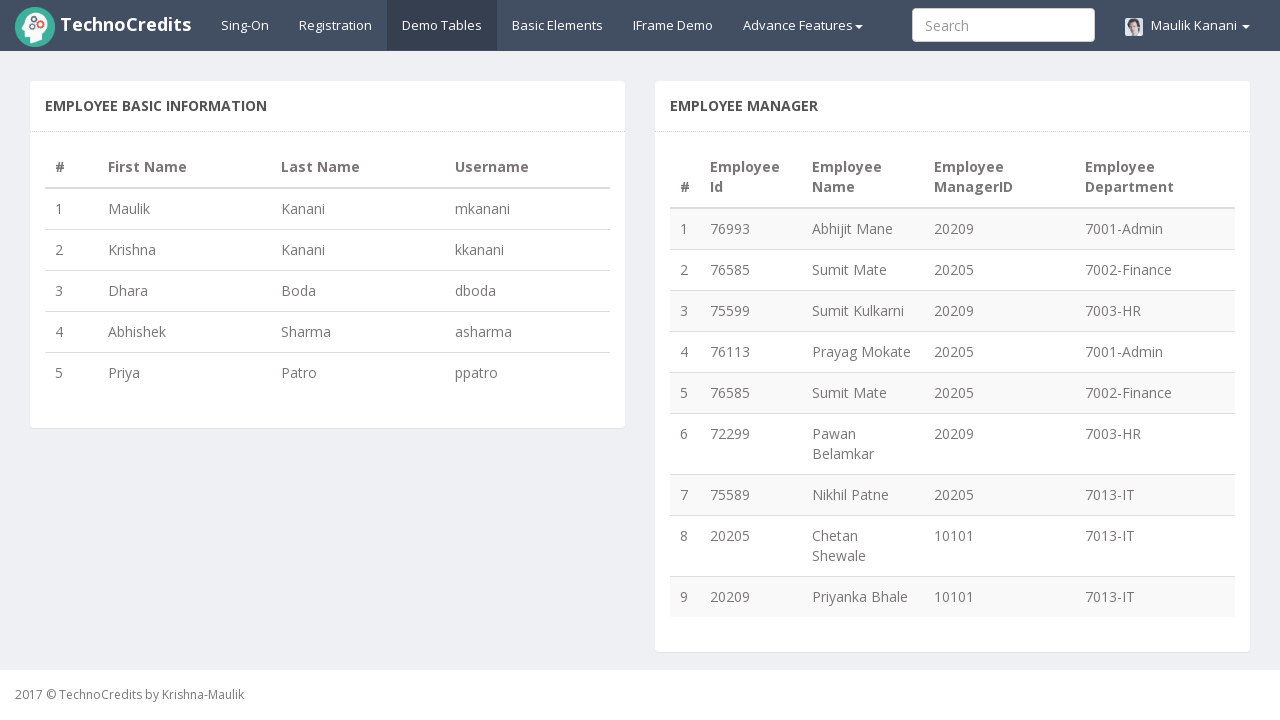

Extracted table data: found 9 employee rows
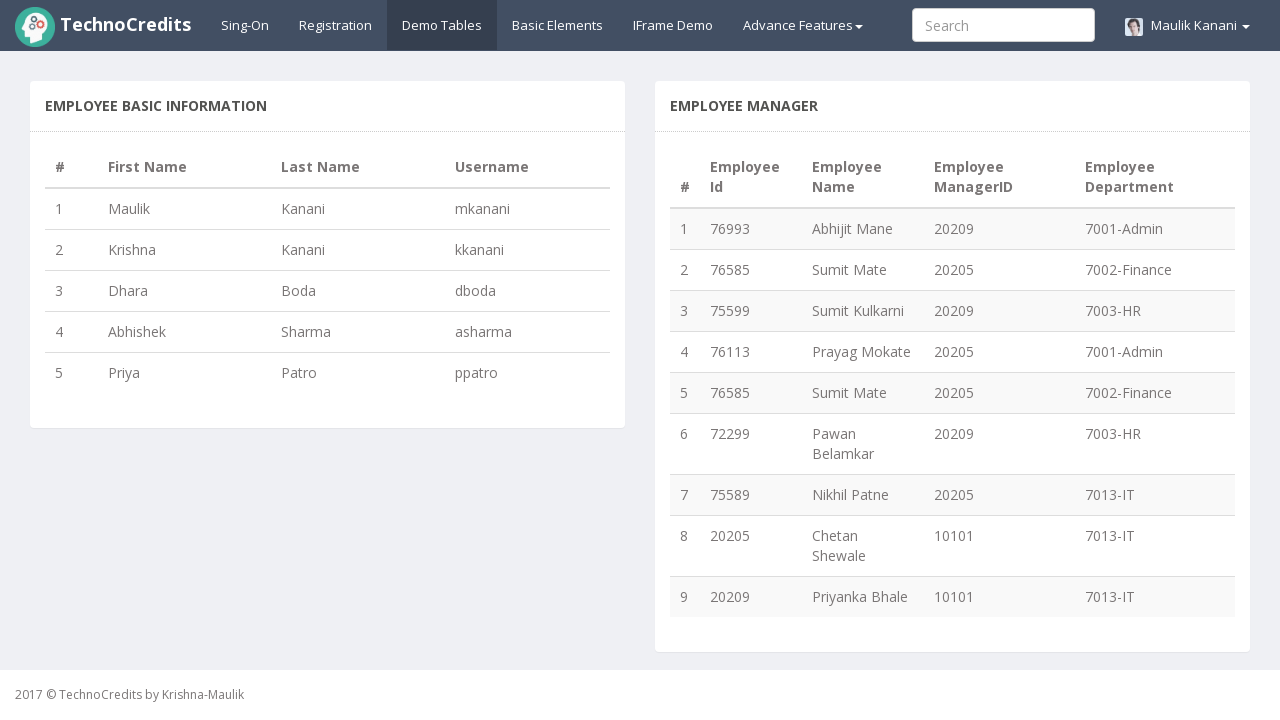

Extracted row 1: Abhijit Mane from department 7001-Admin
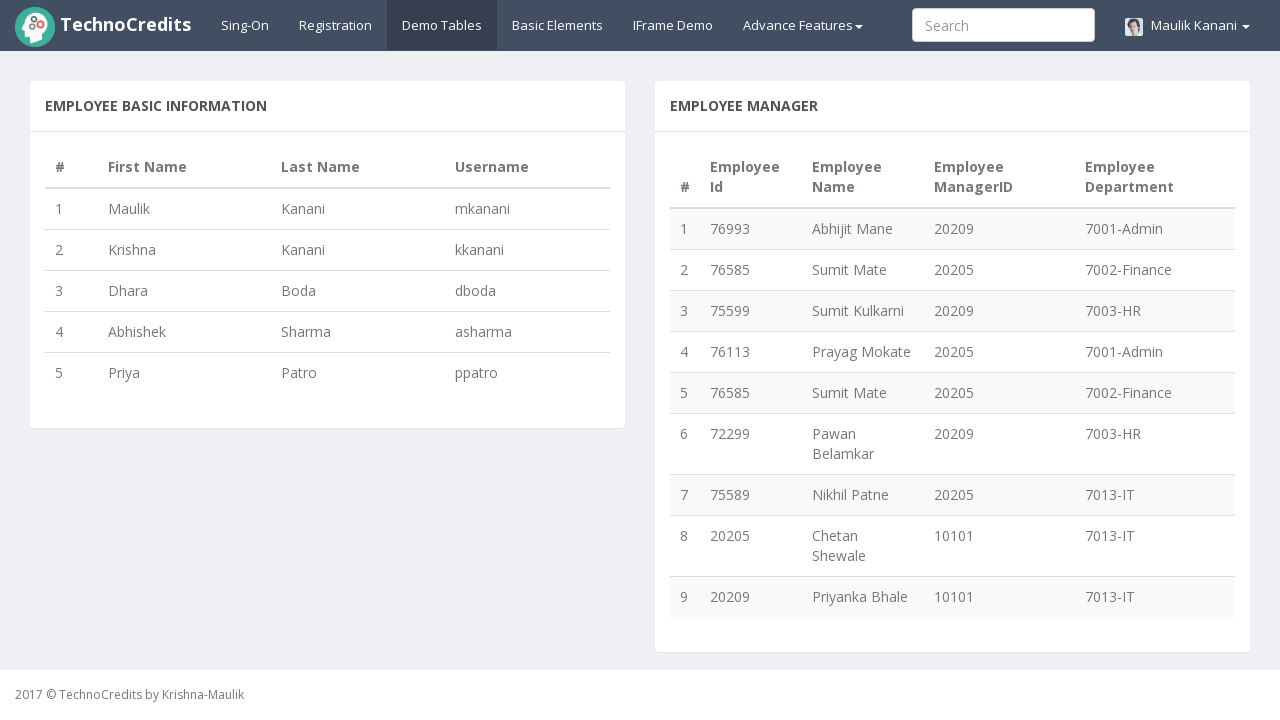

Extracted row 2: Sumit Mate from department 7002-Finance
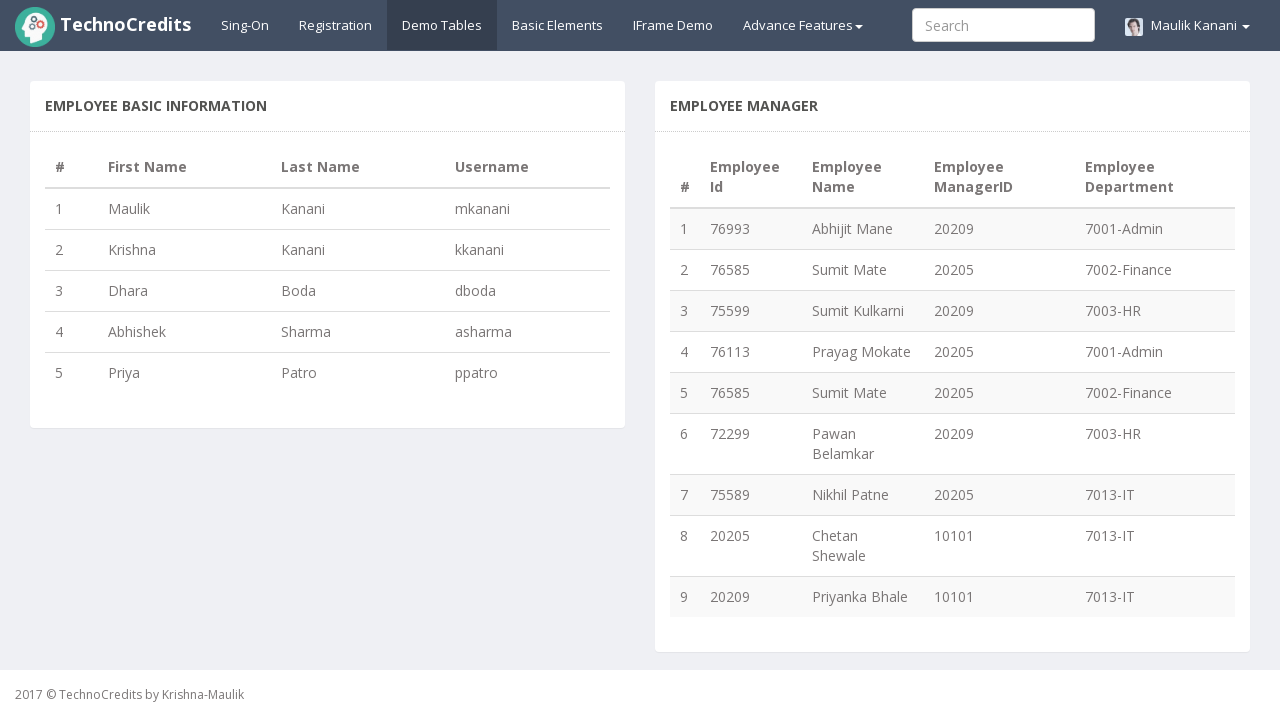

Extracted row 3: Sumit Kulkarni from department 7003-HR
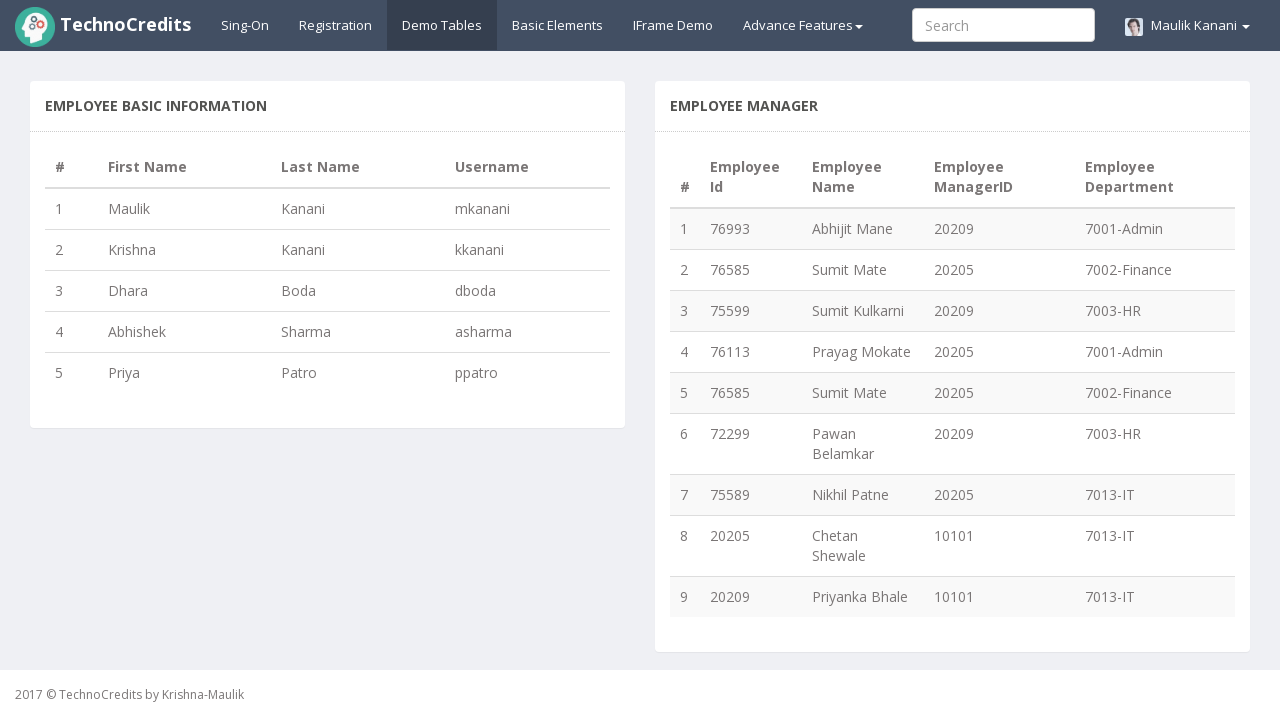

Extracted row 4: Prayag Mokate from department 7001-Admin
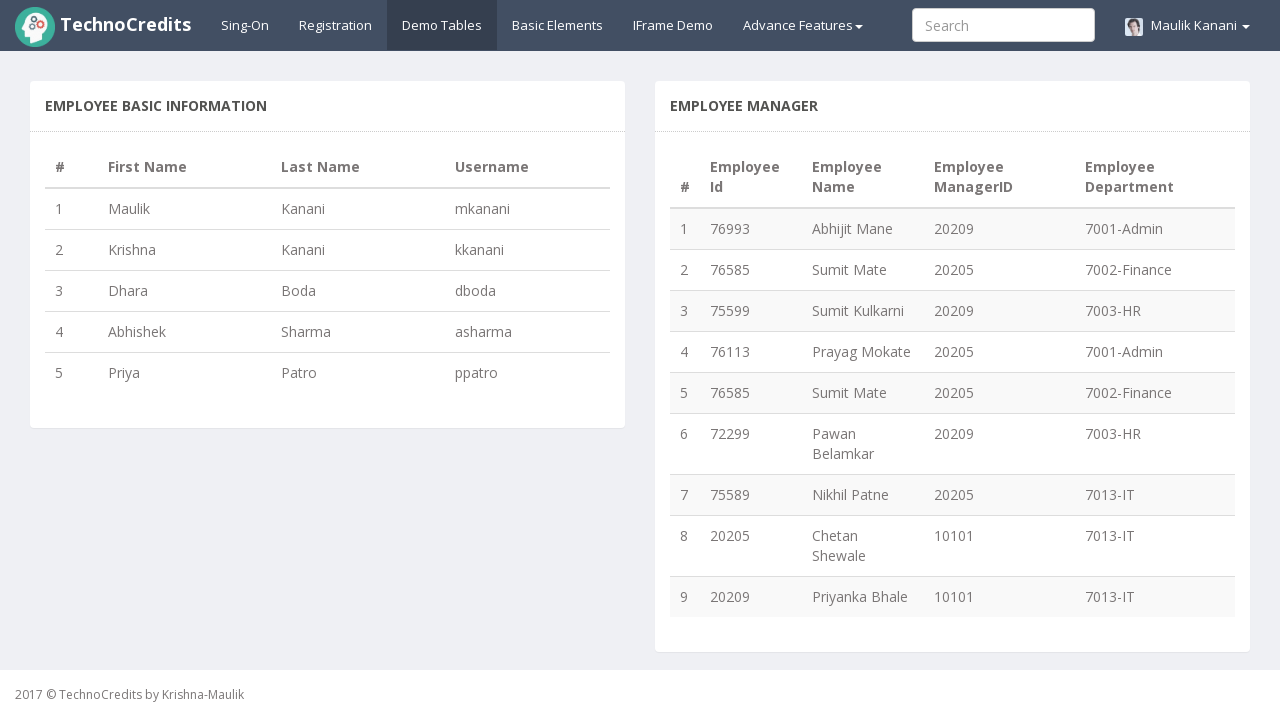

Extracted row 5: Sumit Mate from department 7002-Finance
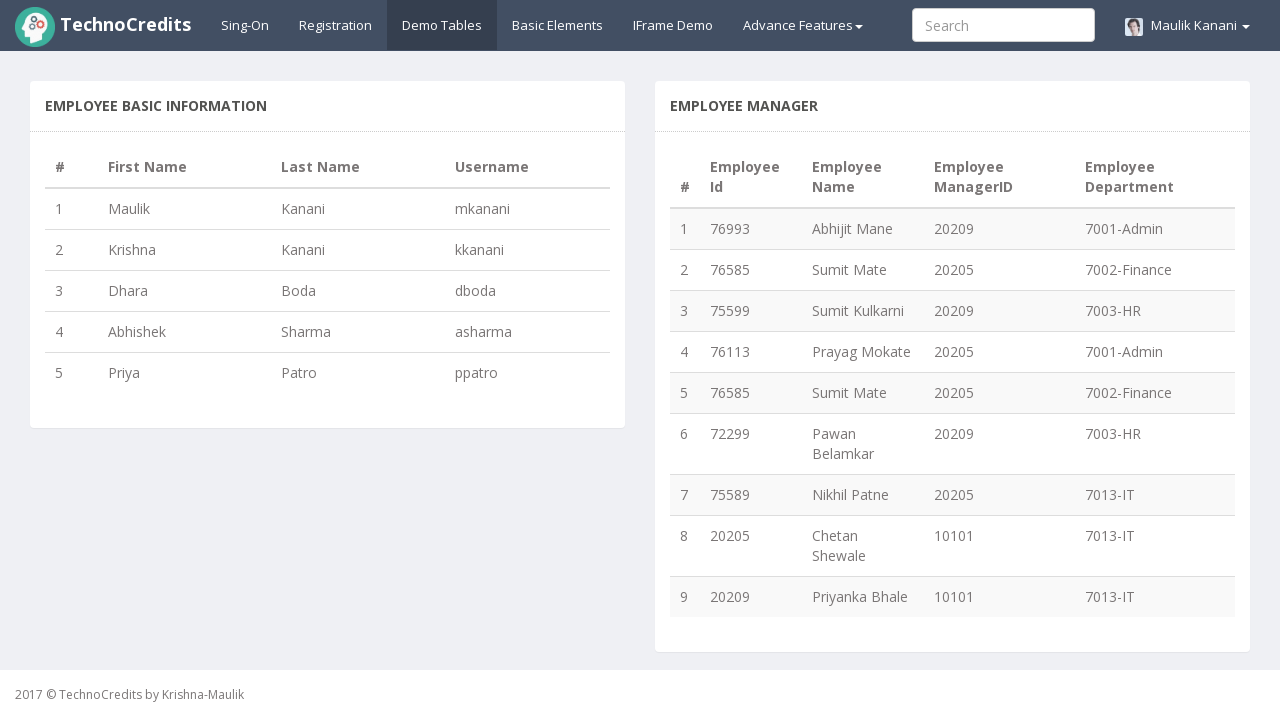

Extracted row 6: Pawan Belamkar from department 7003-HR
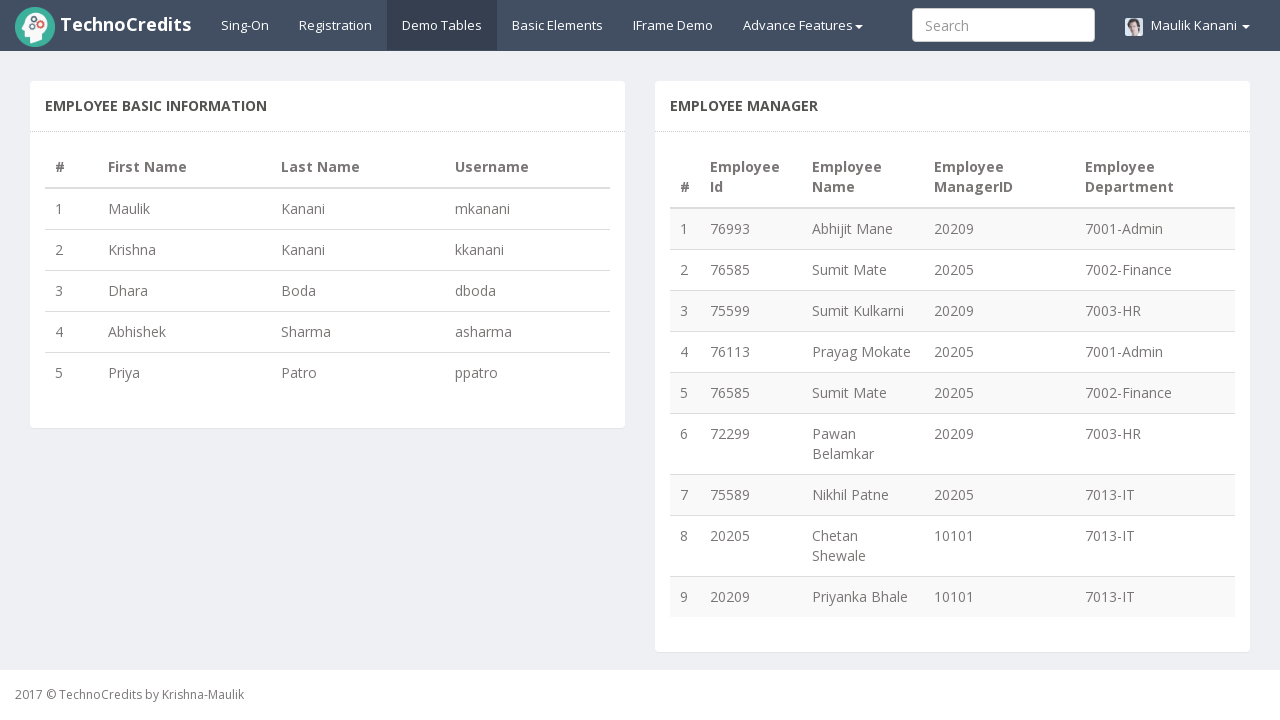

Extracted row 7: Nikhil Patne from department 7013-IT
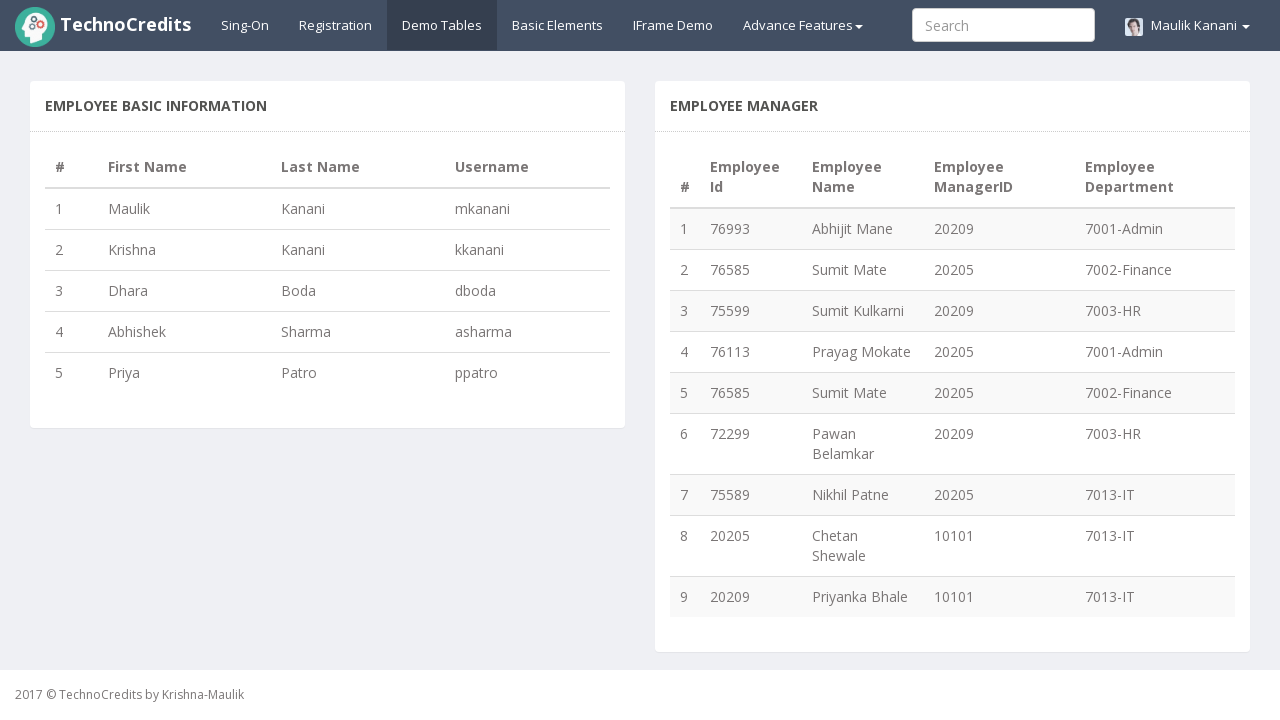

Extracted row 8: Chetan Shewale from department 7013-IT
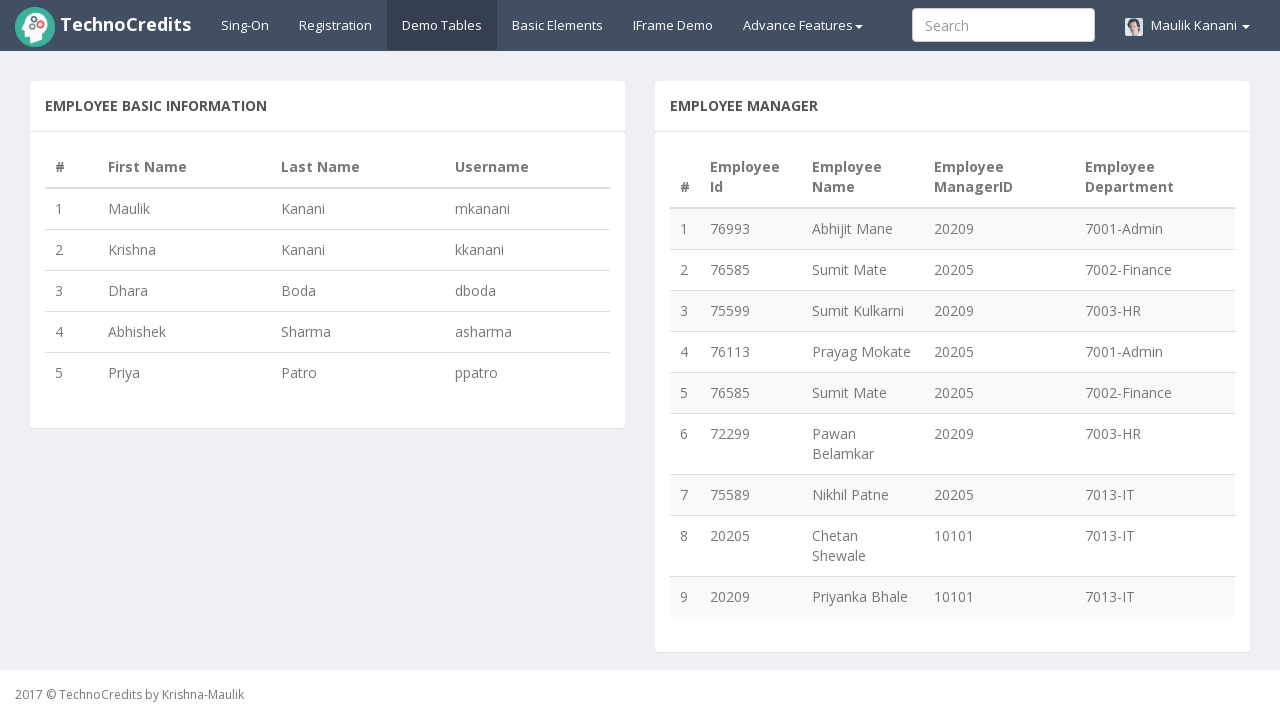

Extracted row 9: Priyanka Bhale from department 7013-IT
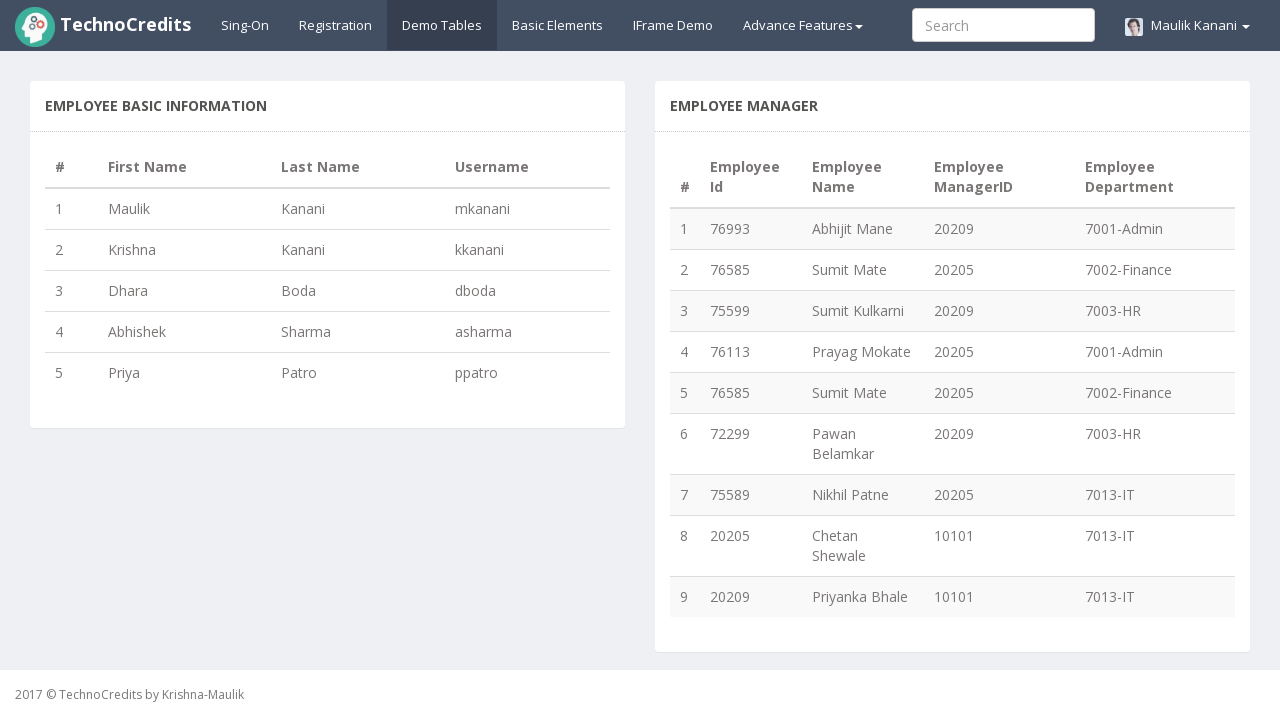

Verifying 7001-Admin department: found 2 employees
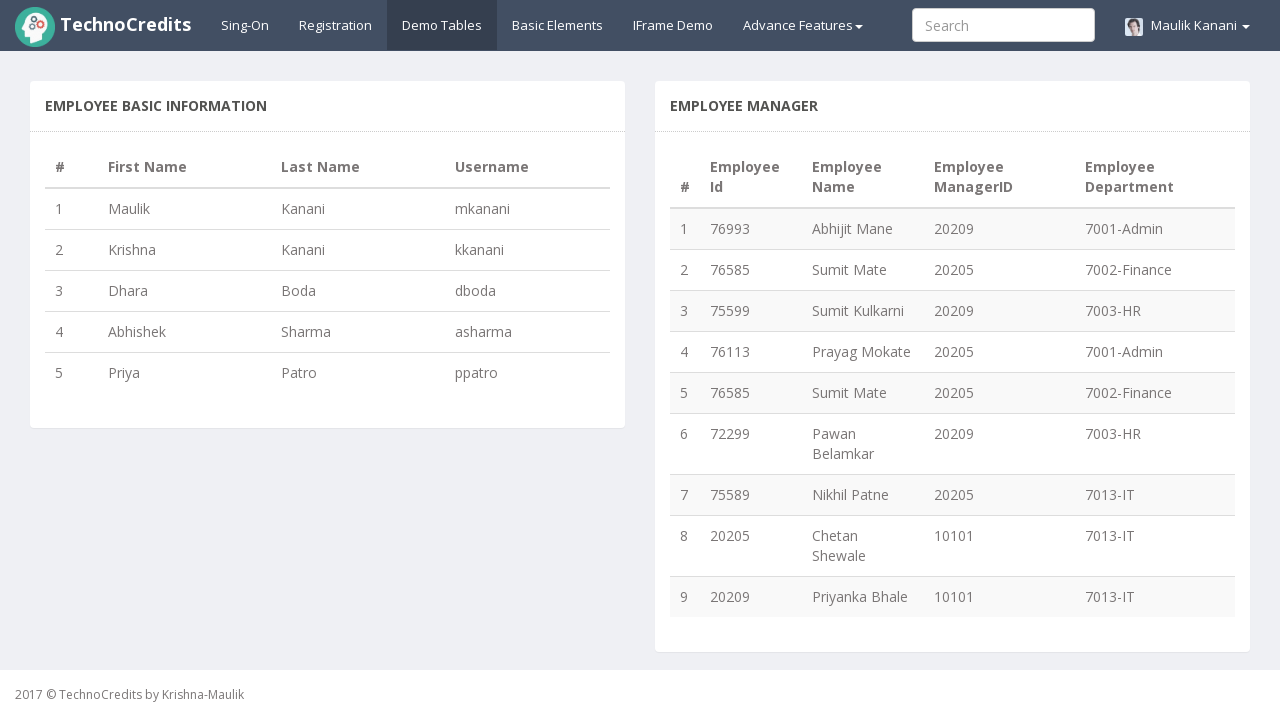

Assertion passed: 7001-Admin has 2 employees
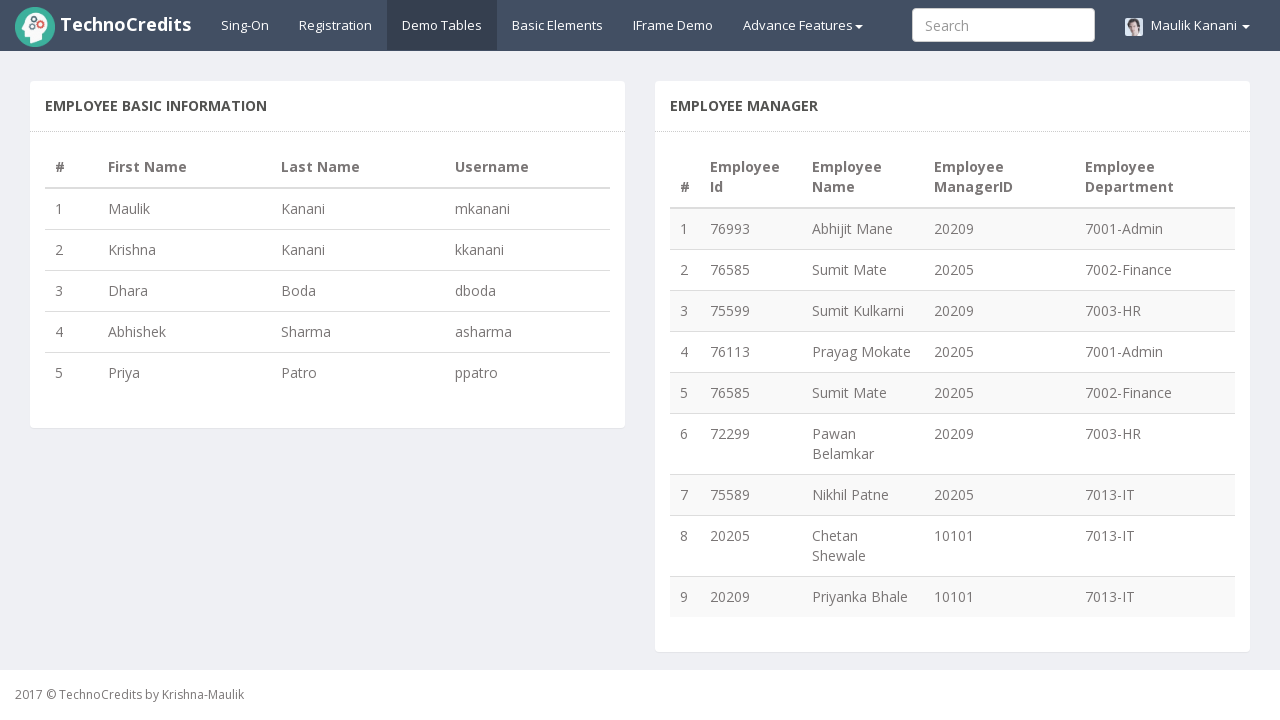

Assertion passed: 7001-Admin employees match expected names (Abhijit Mane, Prayag Mokate)
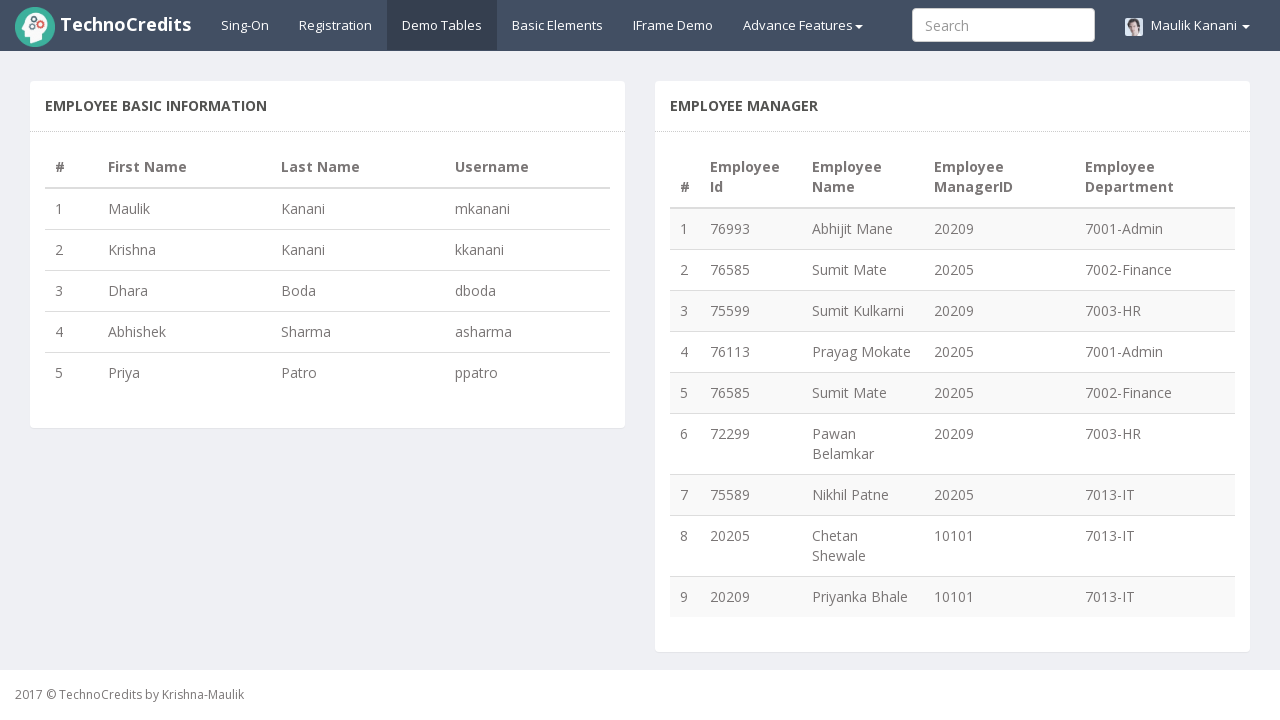

Verifying 7002-Finance department: found 2 employees
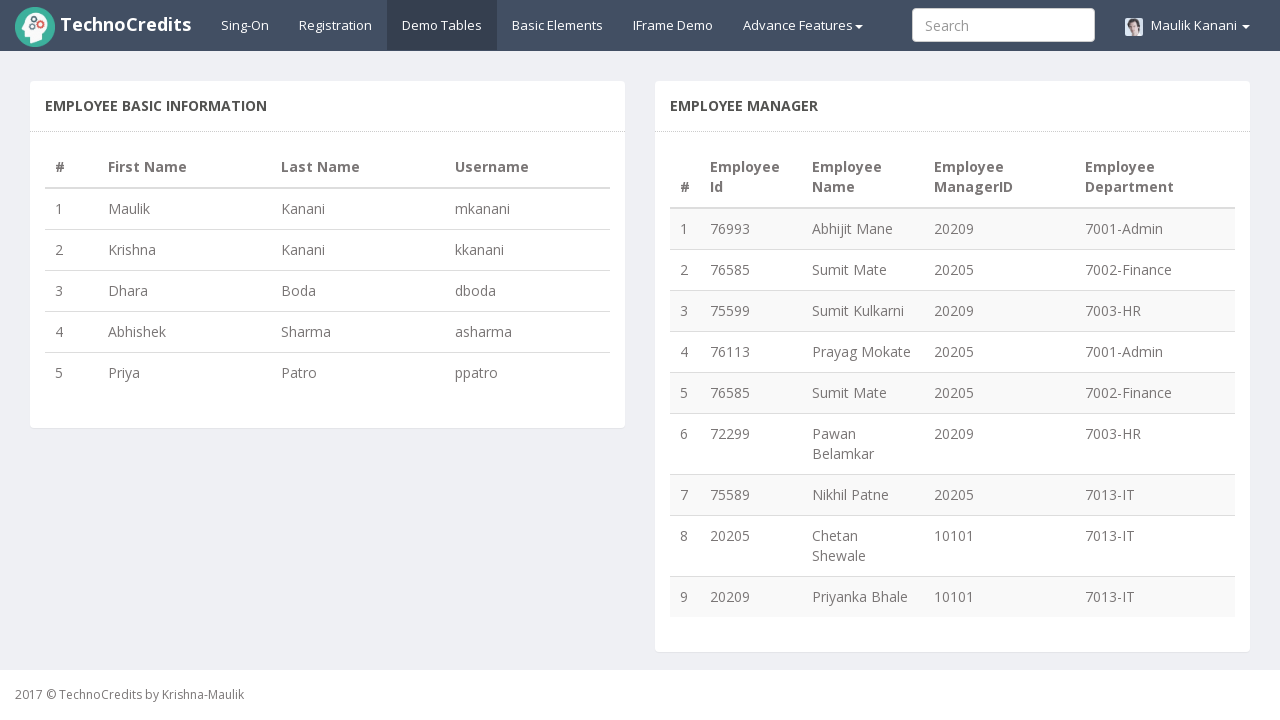

Assertion passed: 7002-Finance has 2 employees
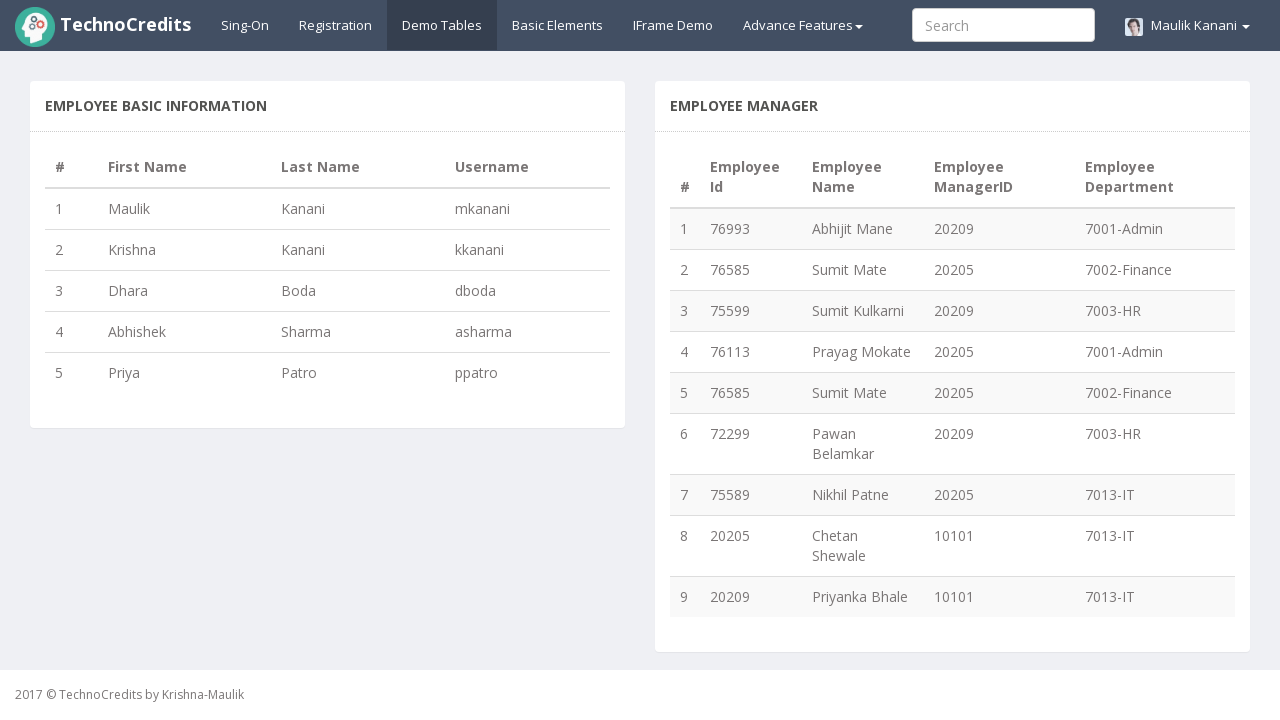

Assertion passed: 7002-Finance employees verified (Sumit Mate entries)
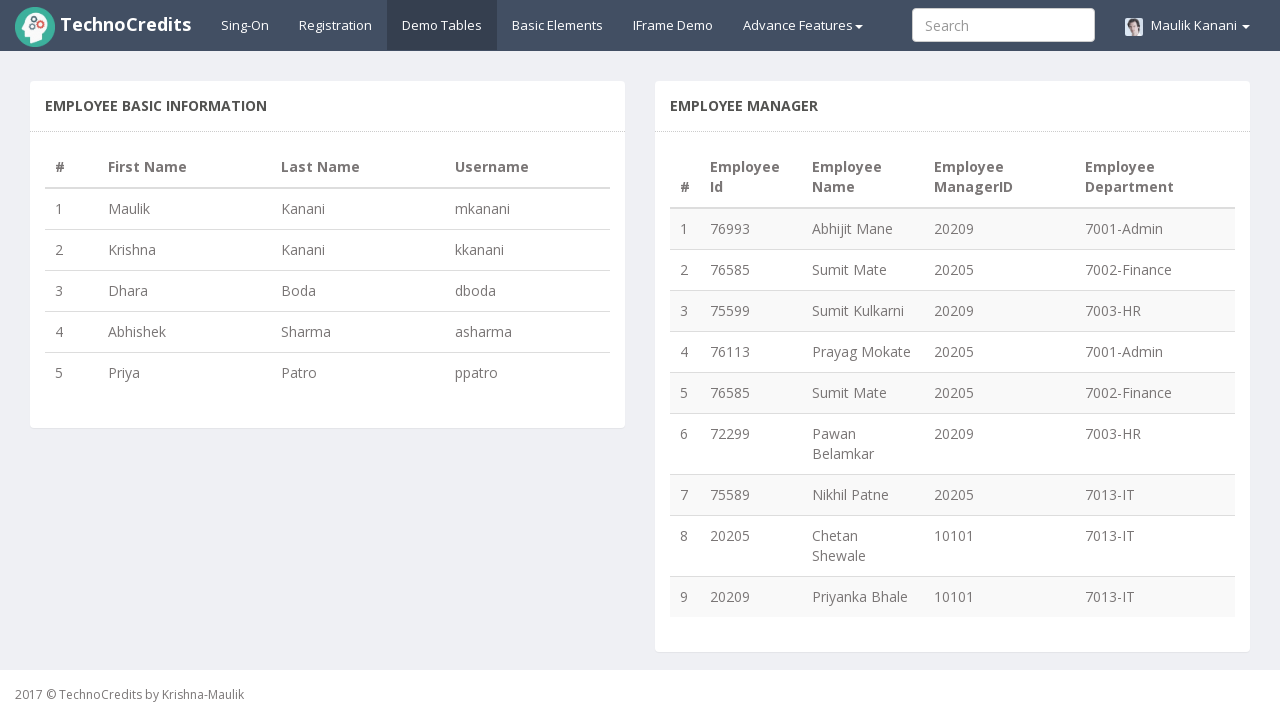

Verifying 7003-HR department: found 2 employees
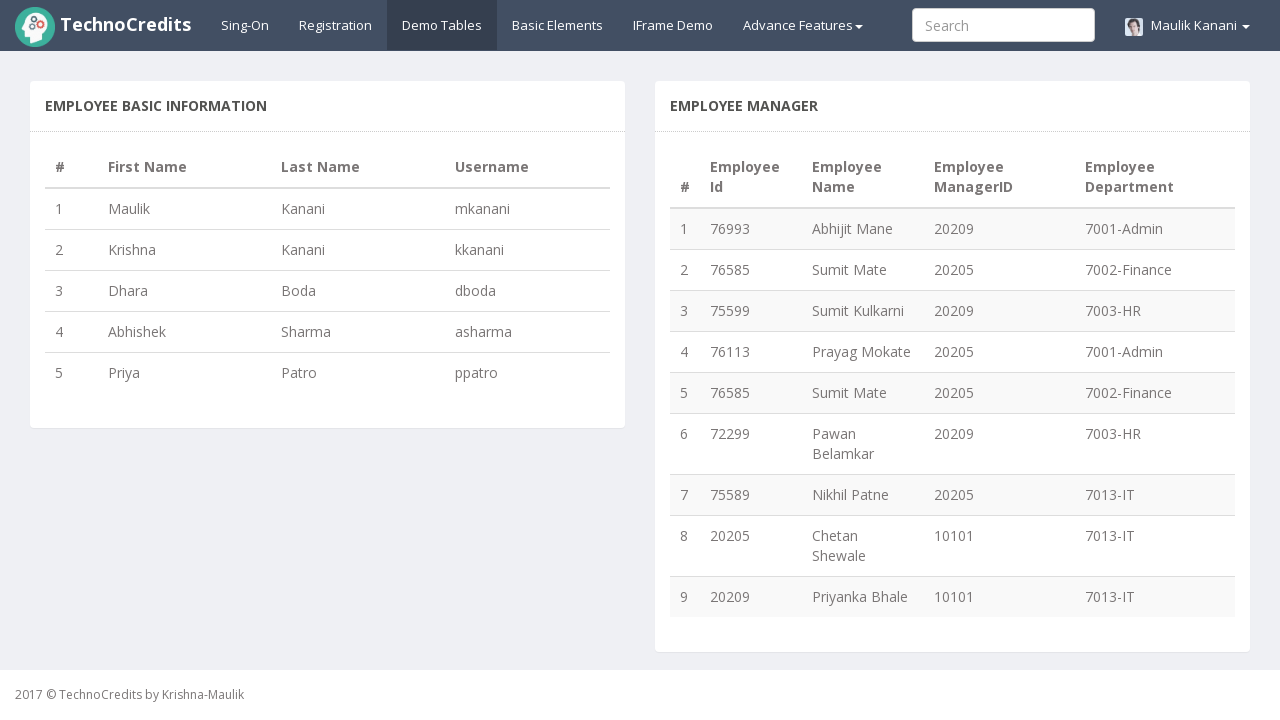

Assertion passed: 7003-HR has 2 employees
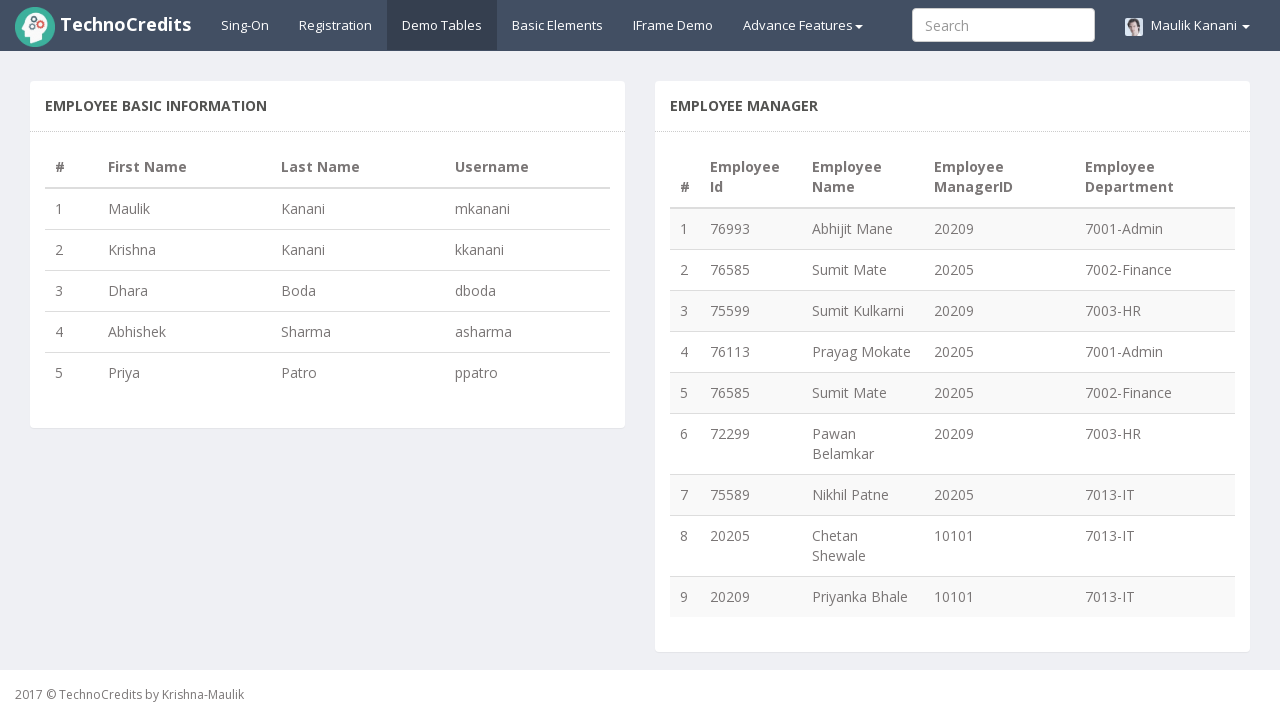

Assertion passed: 7003-HR employees match expected names (Sumit Kulkarni, Pawan Belamkar)
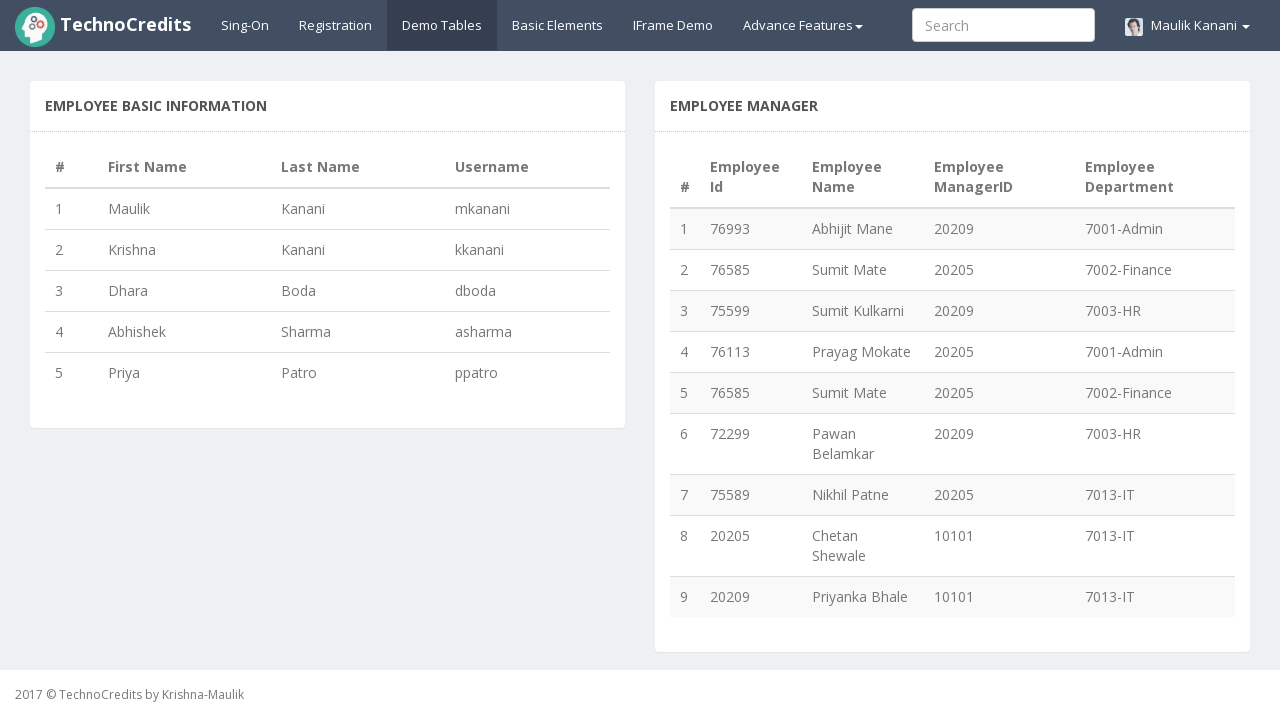

Verifying 7013-IT department: found 3 employees
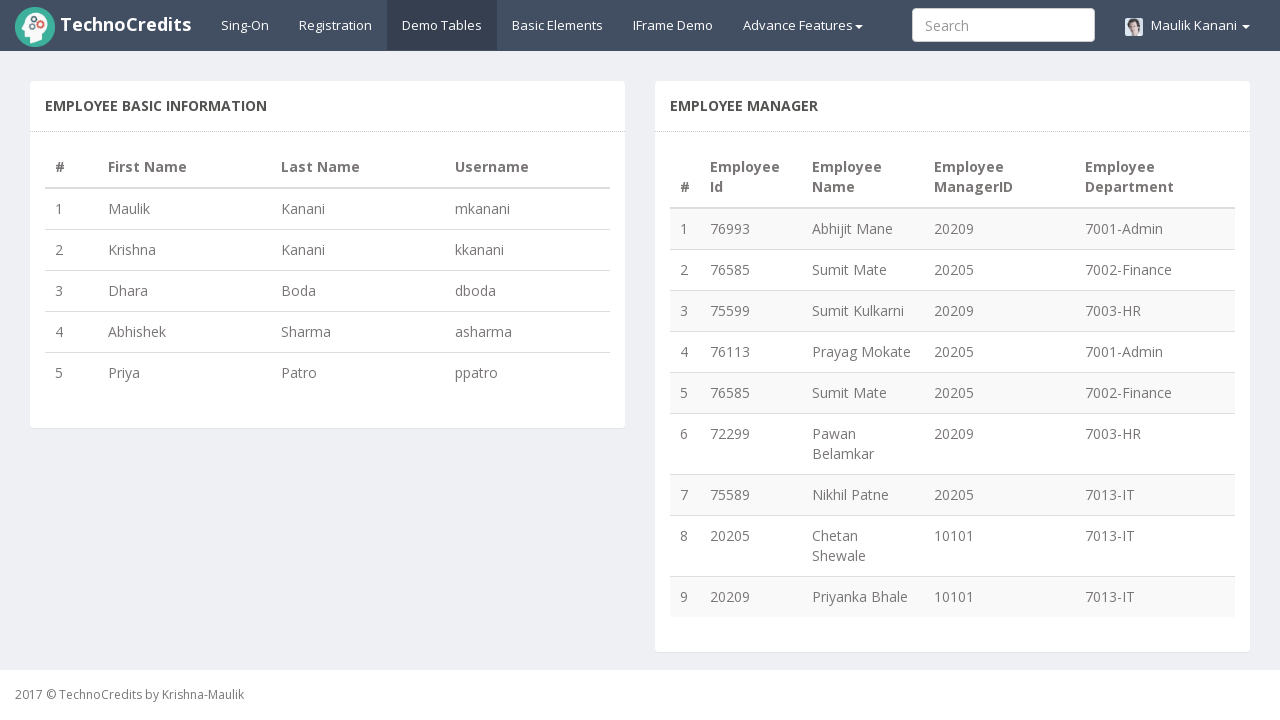

Assertion passed: 7013-IT has 3 employees
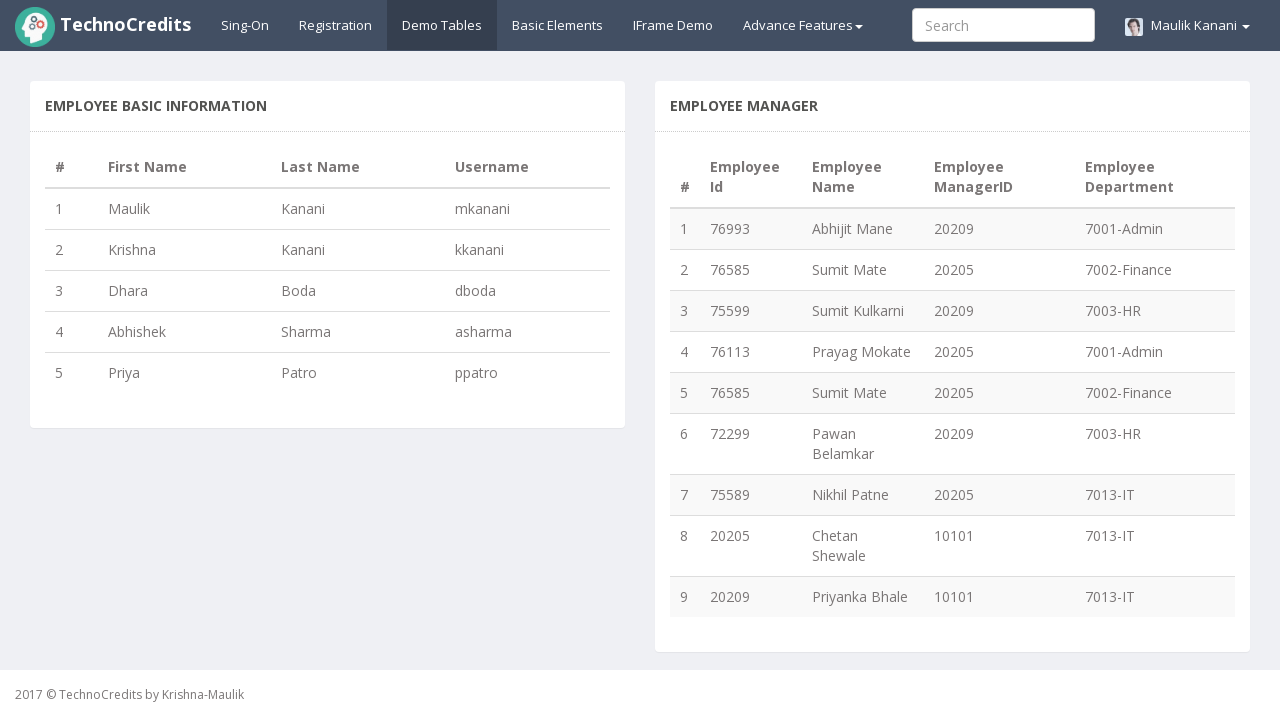

Assertion passed: 7013-IT employees match expected names (Nikhil Patne, Chetan Shewale, Priyanka Bhale)
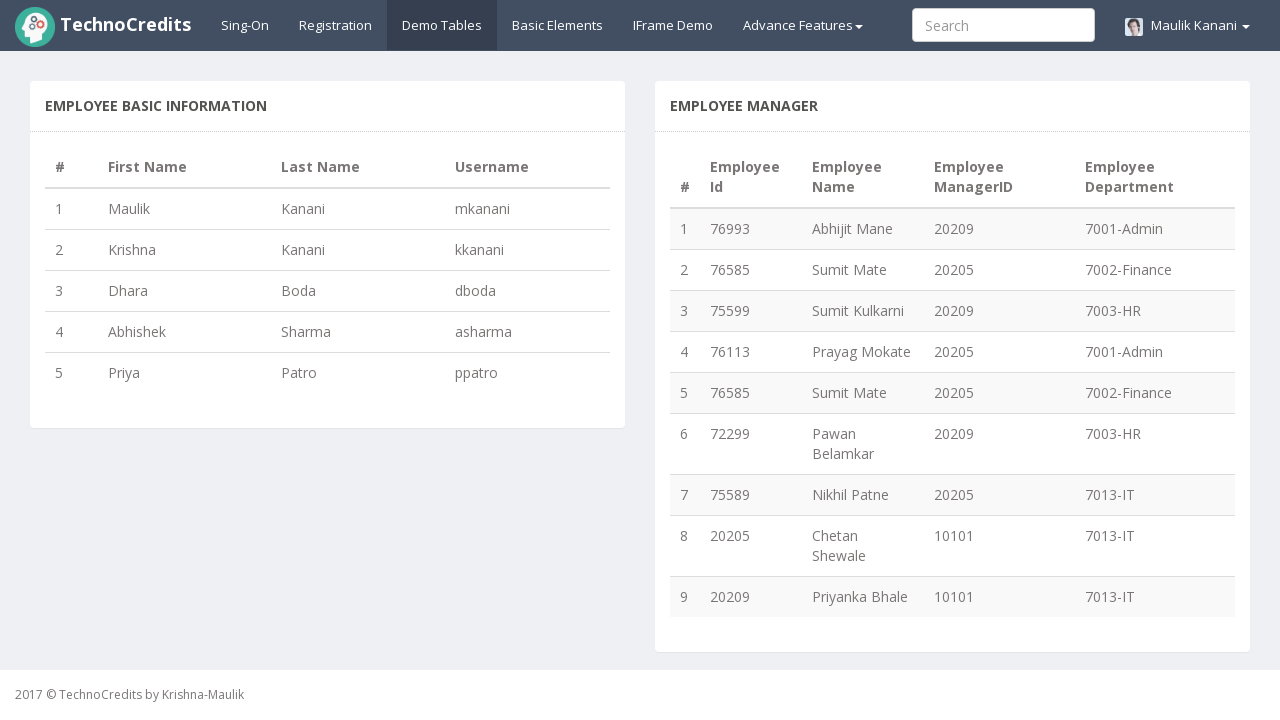

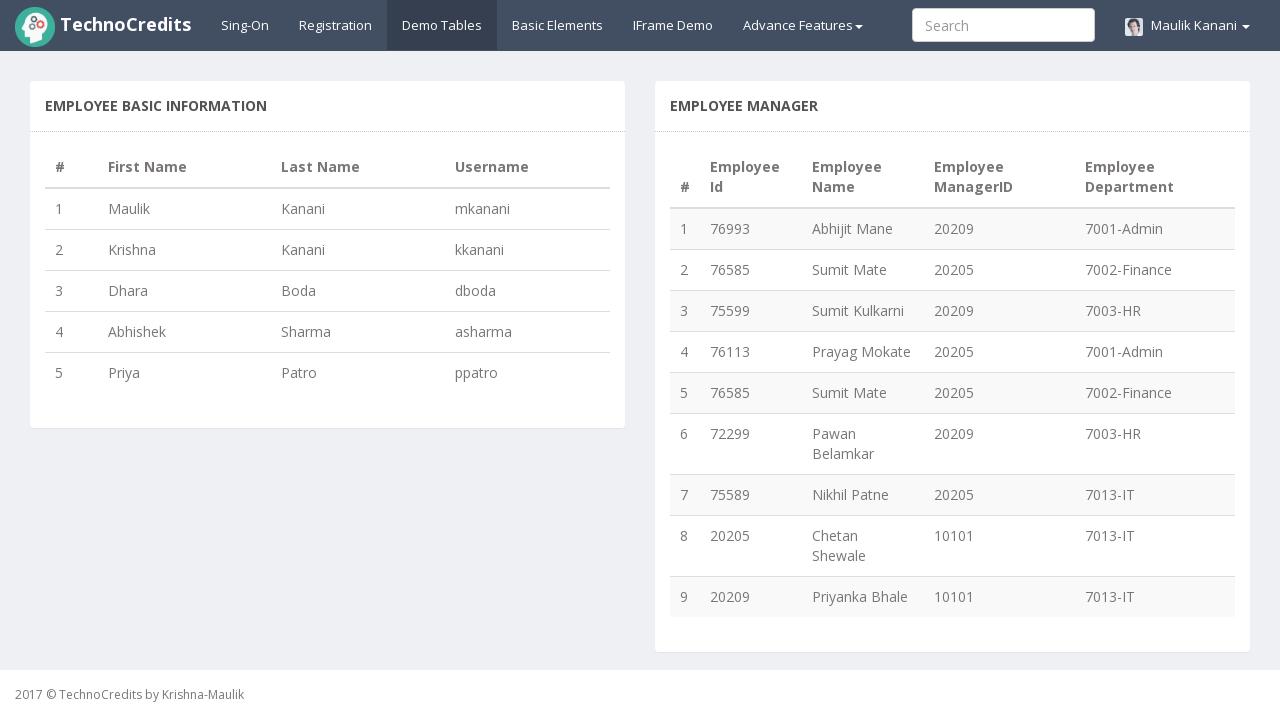